Tests the color customization feature of a contacts app by clicking the Customize button and cycling through different color options (default blue, yellow, black, pink), verifying that the active navigation link changes background color accordingly.

Starting URL: https://mohammedzakaria2.github.io/contacts-list/apps/contacts

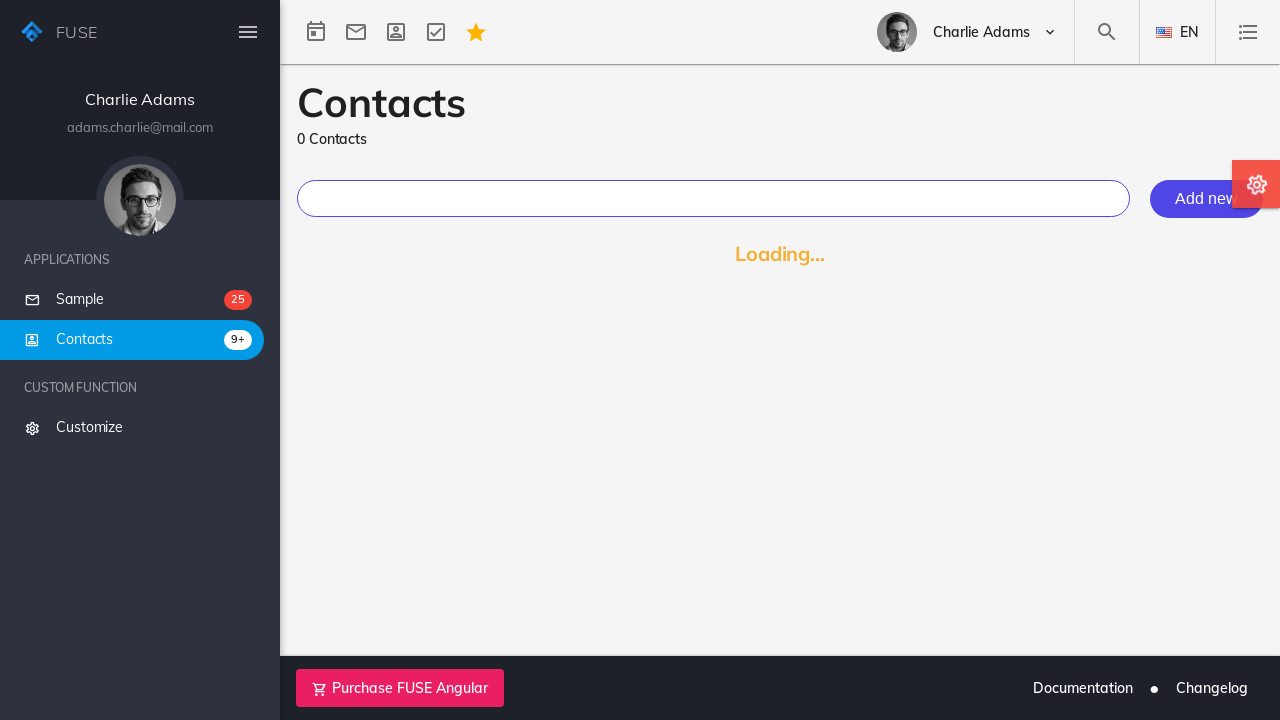

Clicked Customize button to open color customization options at (154, 428) on xpath=//span[normalize-space()='Customize']
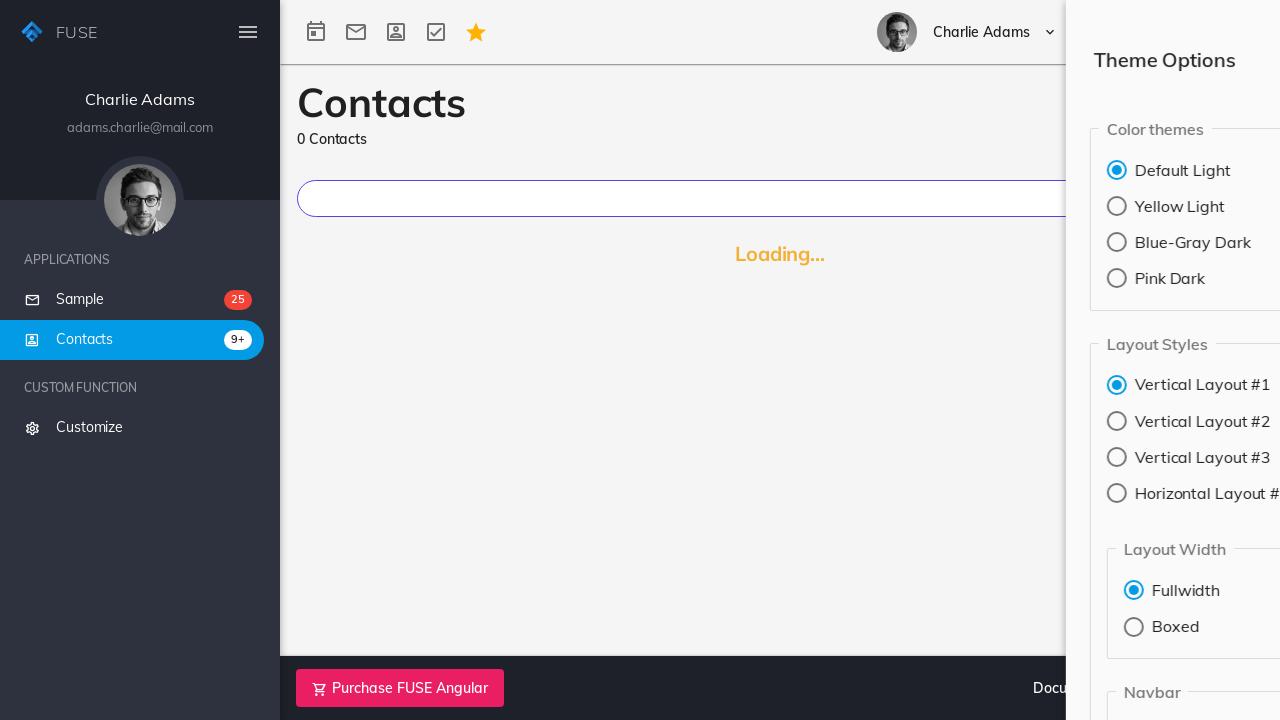

Active navigation link with accent color is now visible
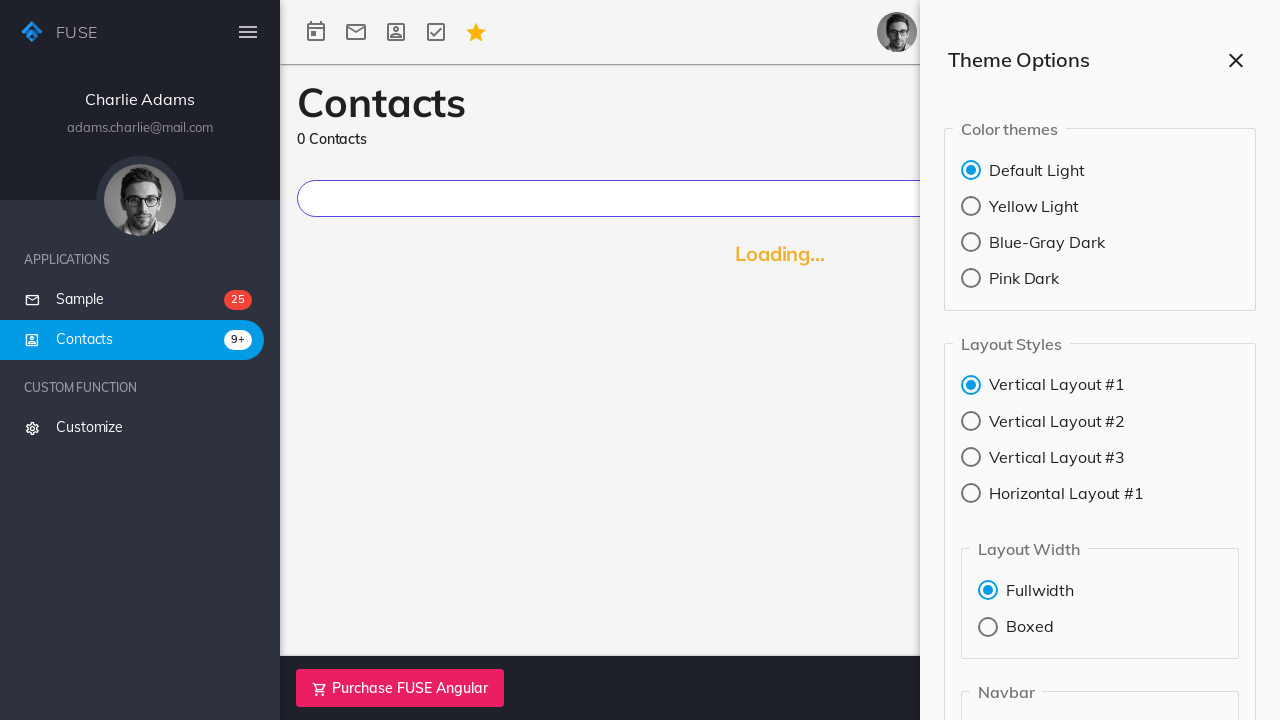

Waited for default blue color to be applied and loaded
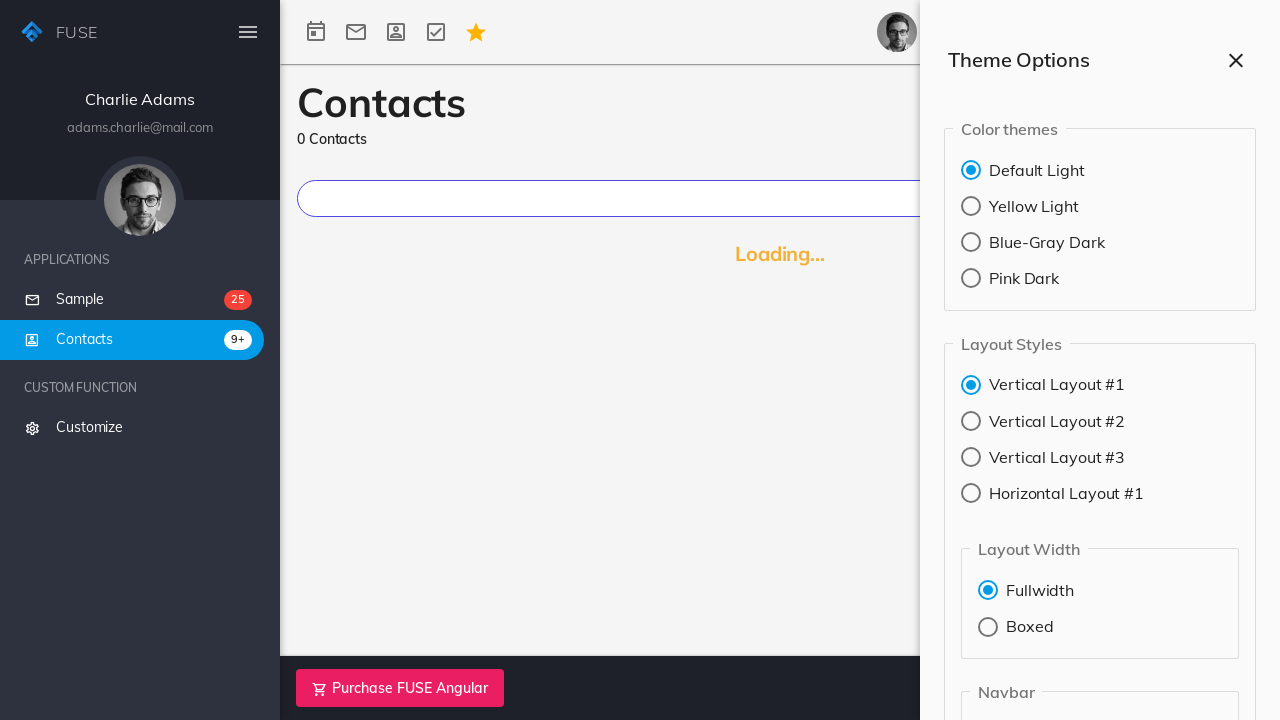

Selected yellow color option at (1030, 206) on (//div[@class='mat-radio-label-content'])[2]
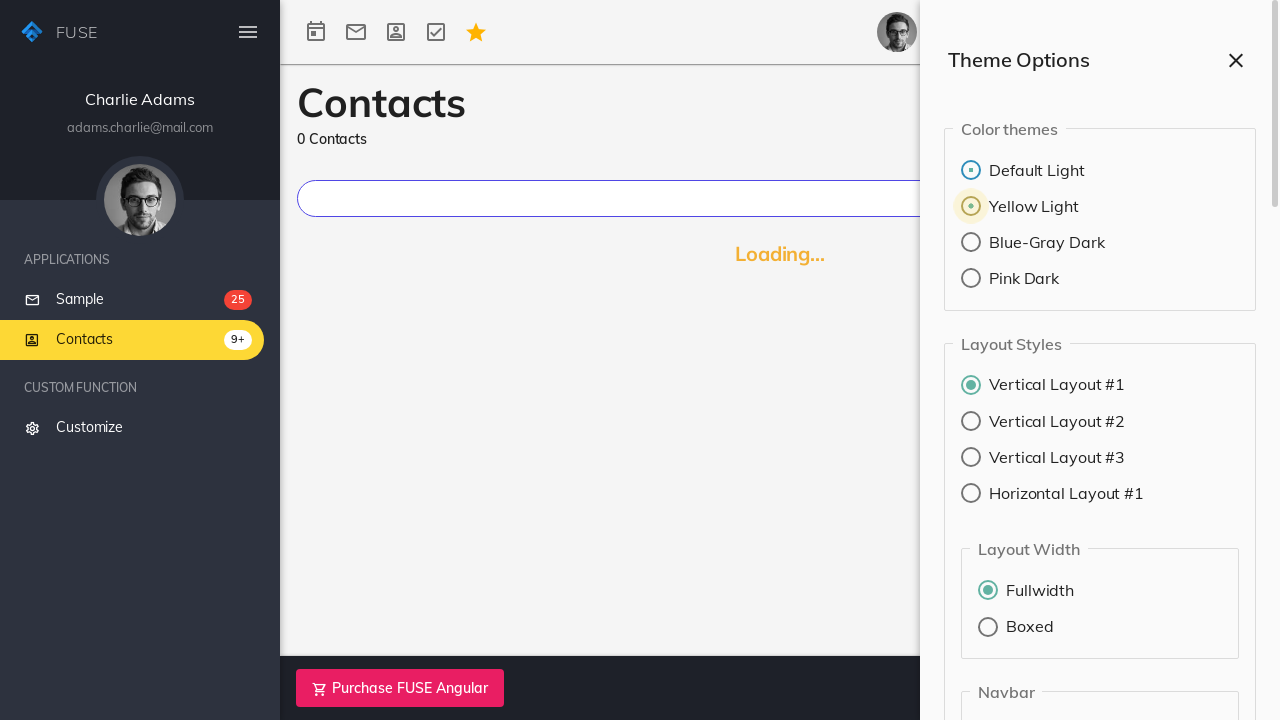

Yellow color applied to active navigation link
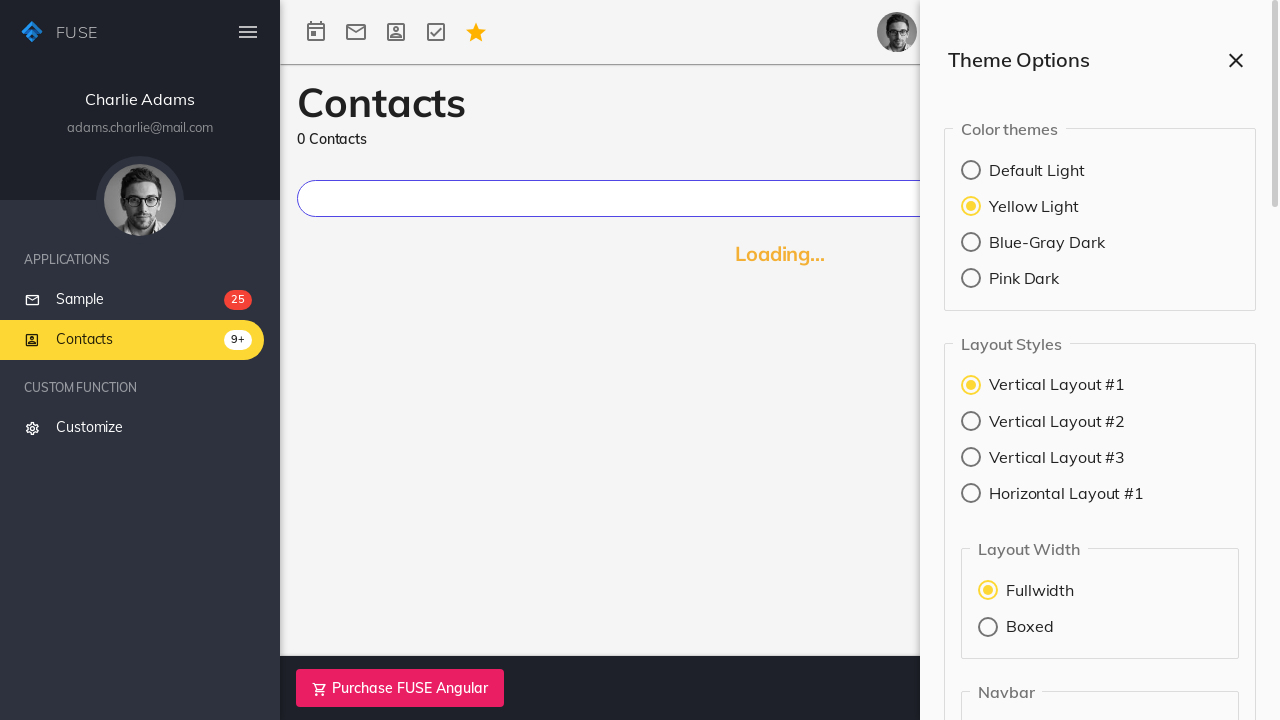

Selected black color option at (1043, 242) on (//div[@class='mat-radio-label-content'])[3]
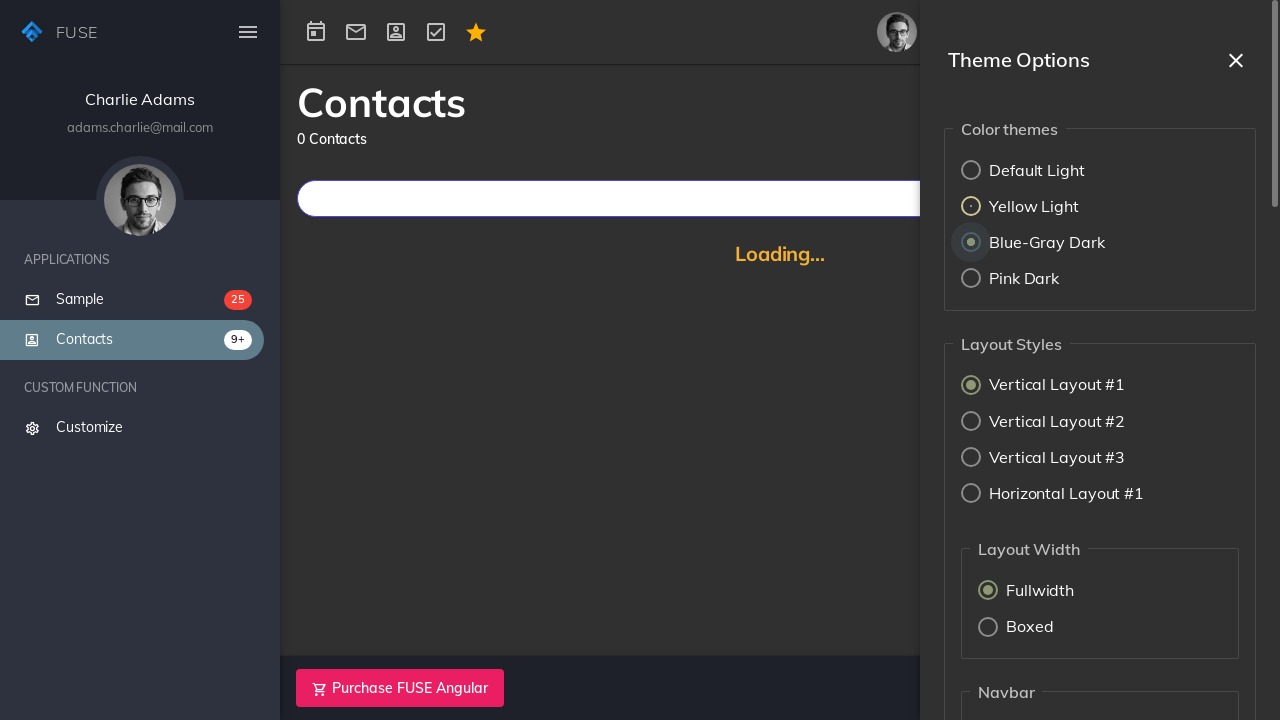

Black color applied to active navigation link
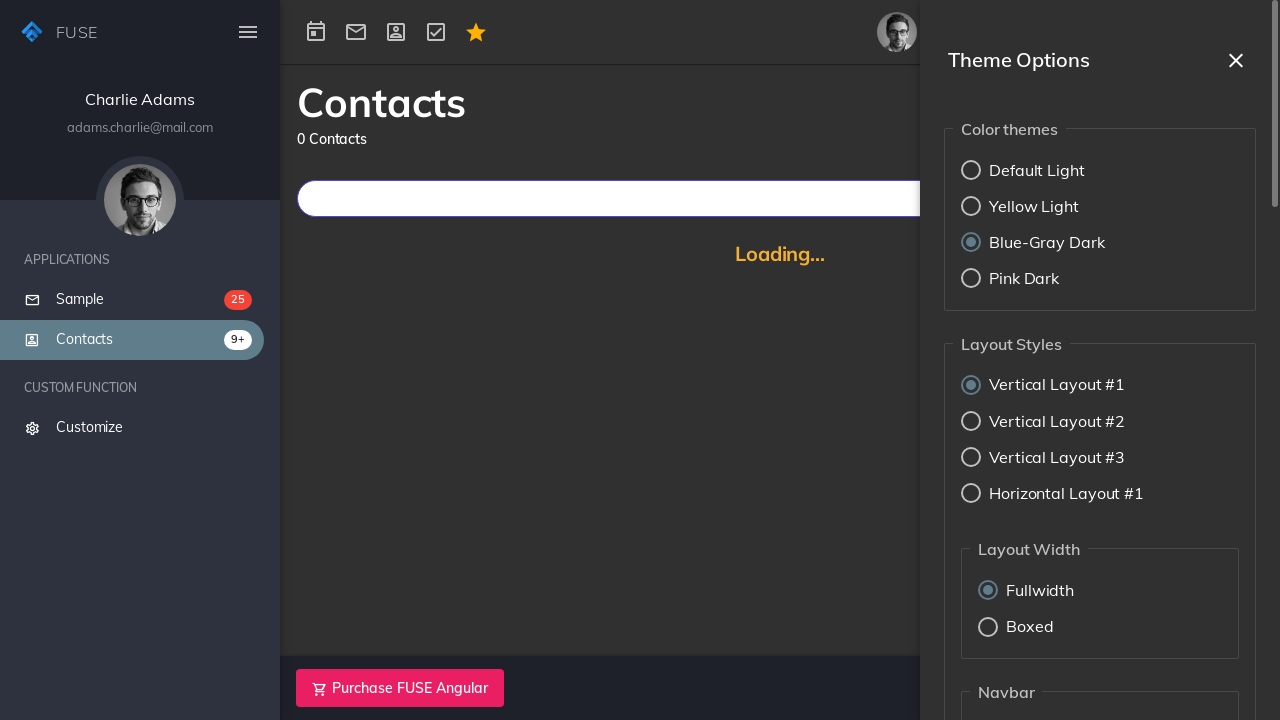

Selected pink color option at (1020, 278) on (//div[@class='mat-radio-label-content'])[4]
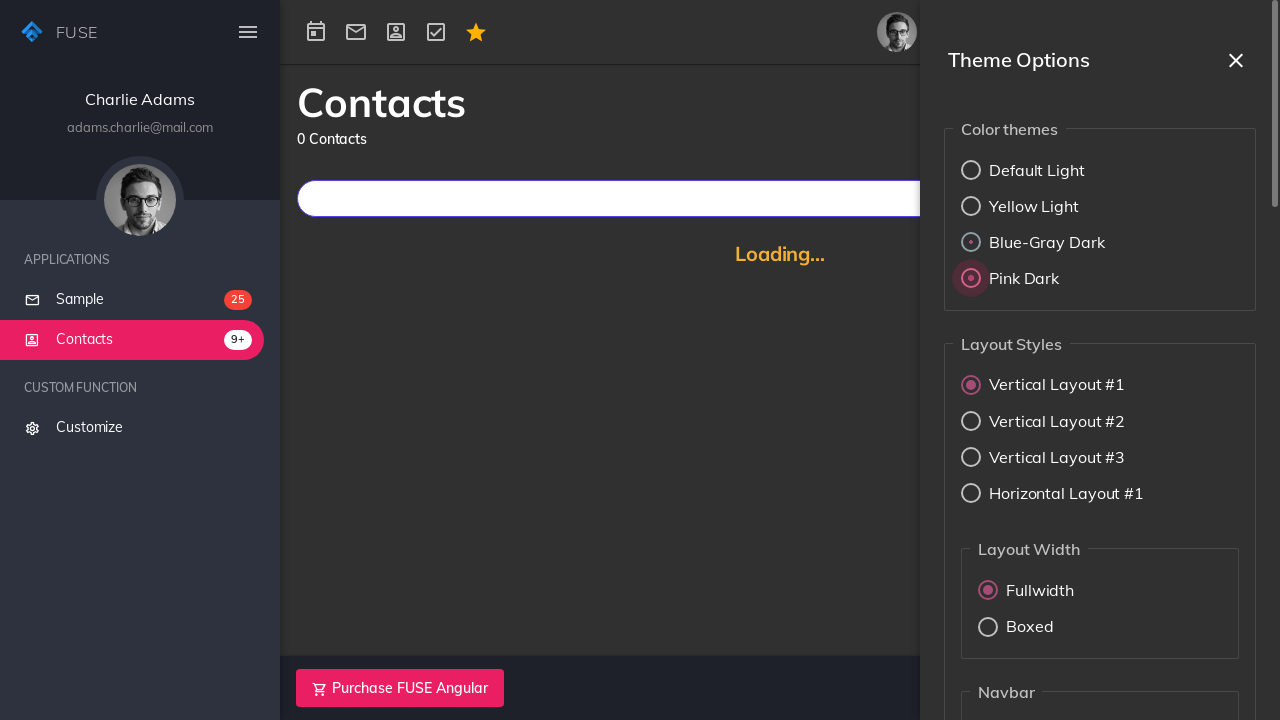

Pink color applied to active navigation link
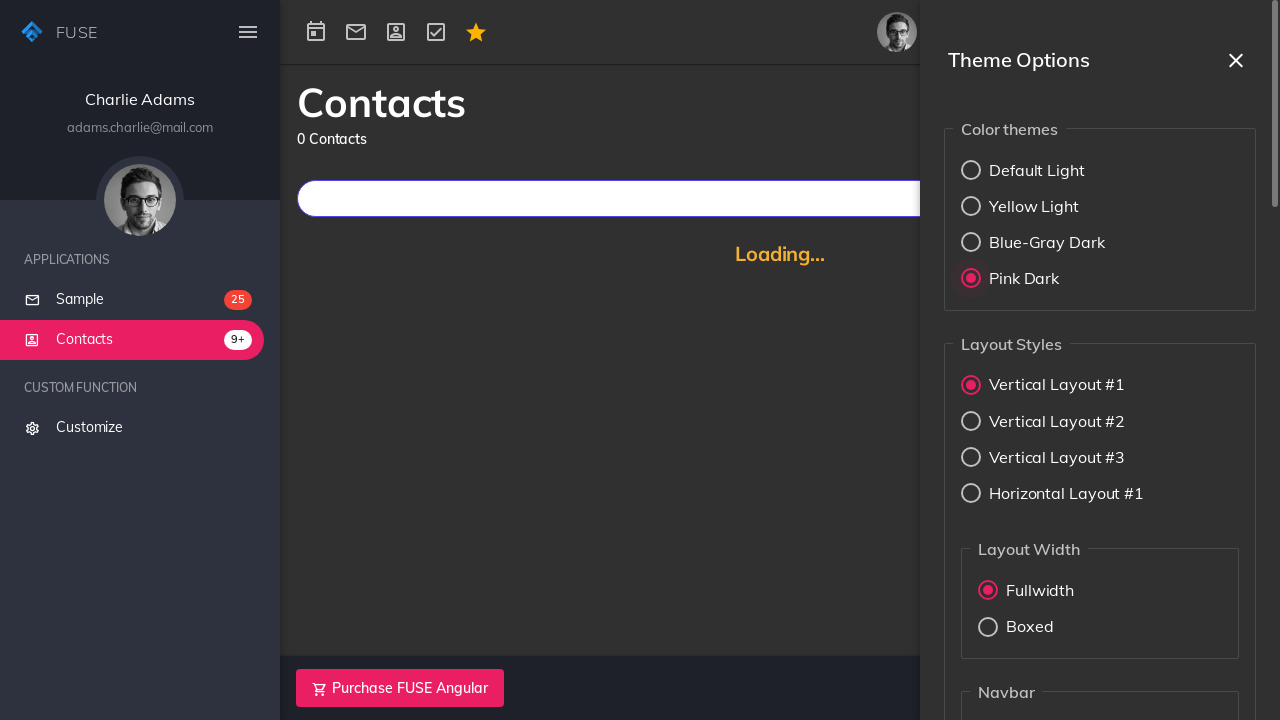

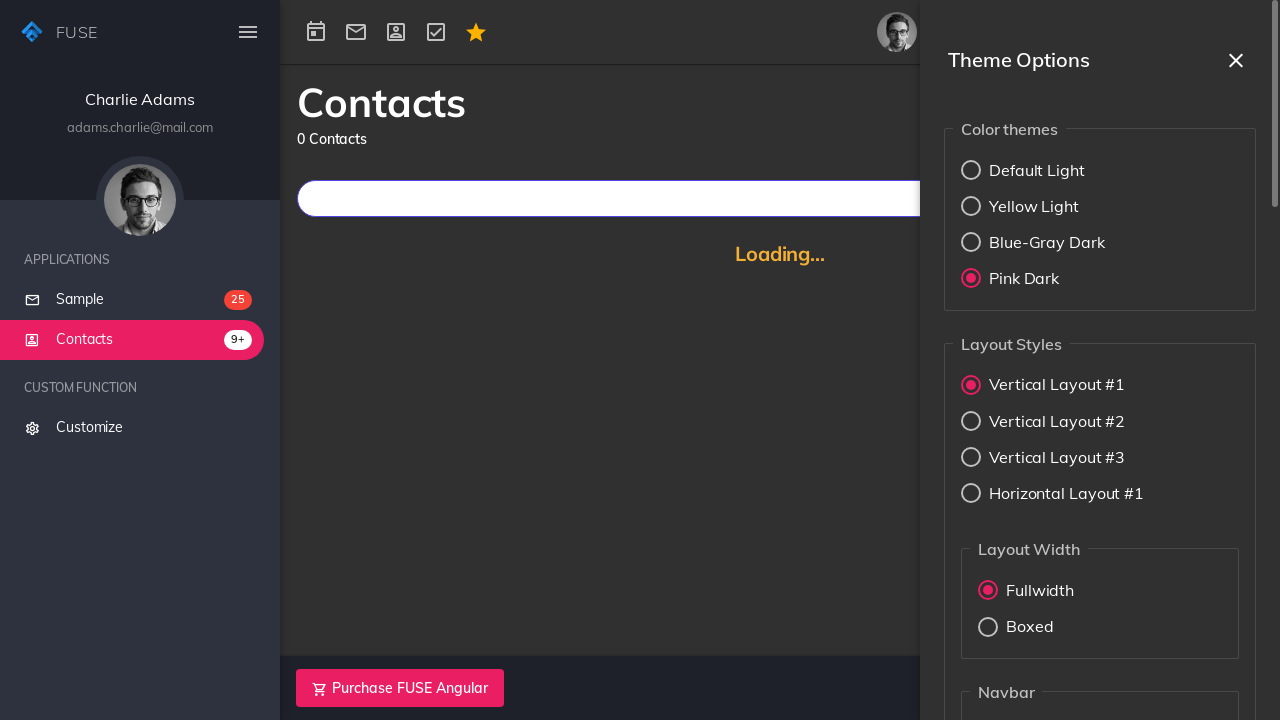